Navigates to a form page and retrieves the page title using JavaScript execution

Starting URL: https://demoqa.com/automation-practice-form

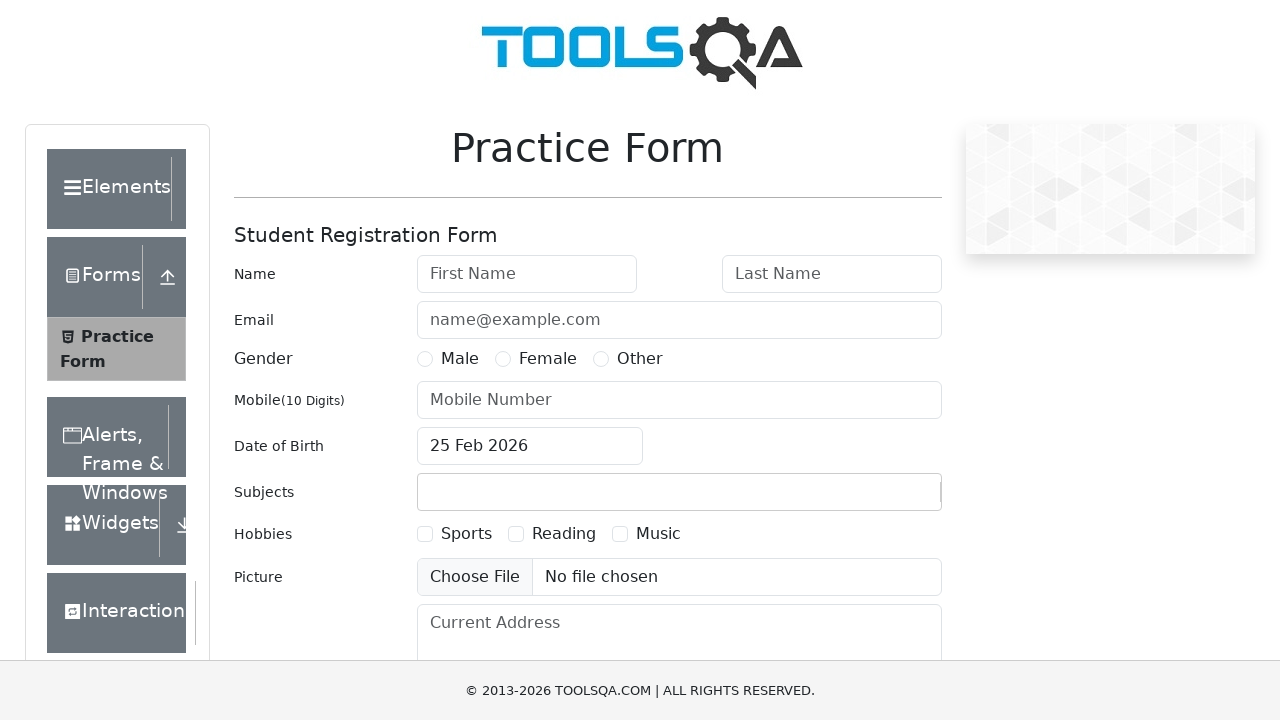

Navigated to automation practice form page
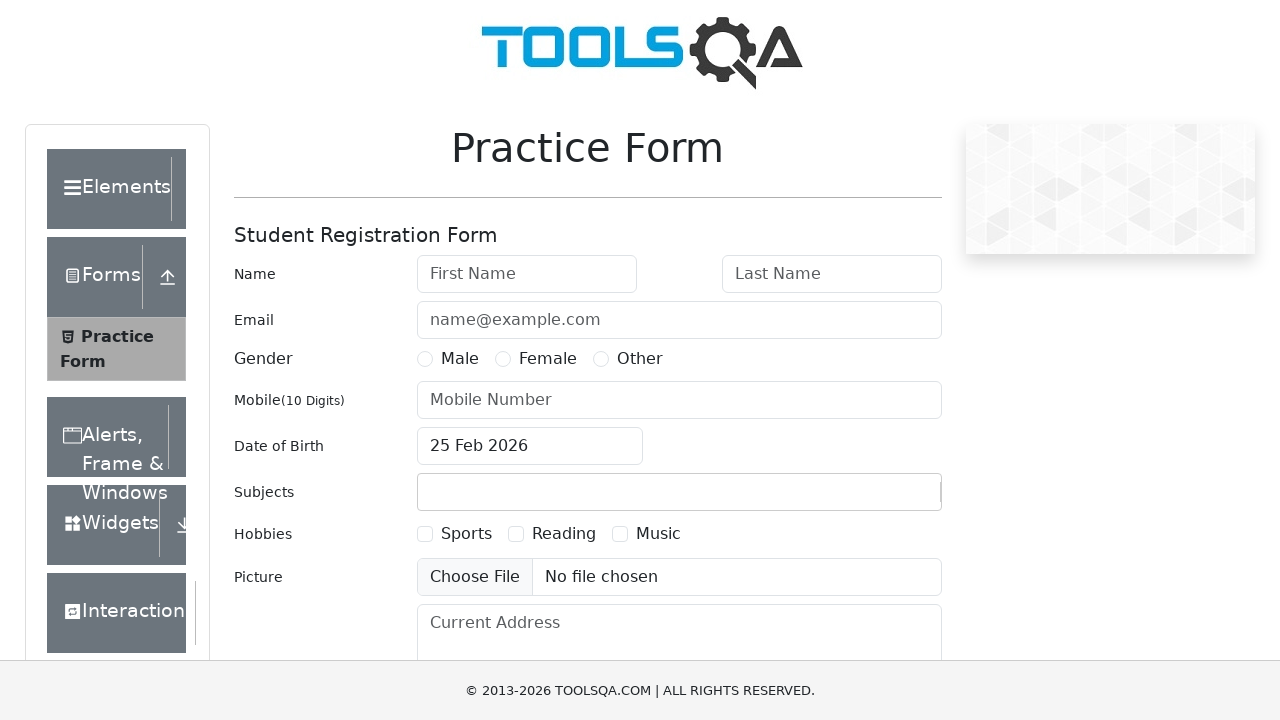

Retrieved page title using JavaScript execution
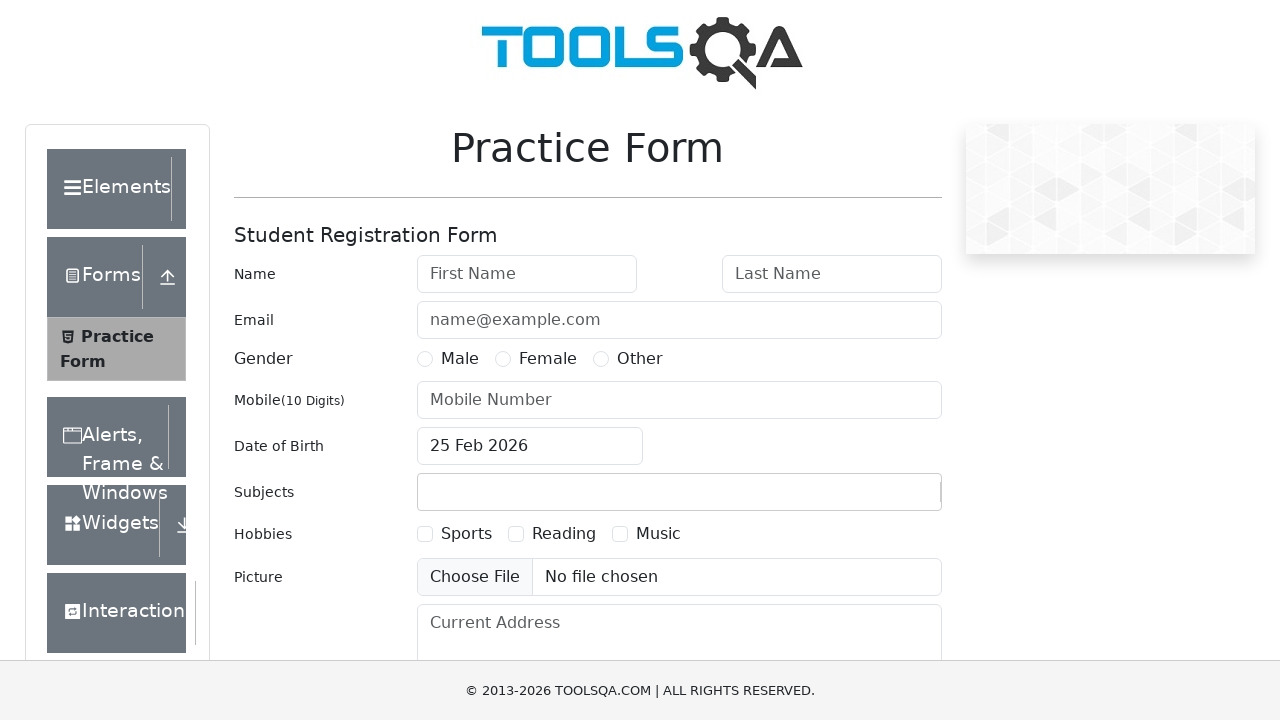

Printed page title: demosite
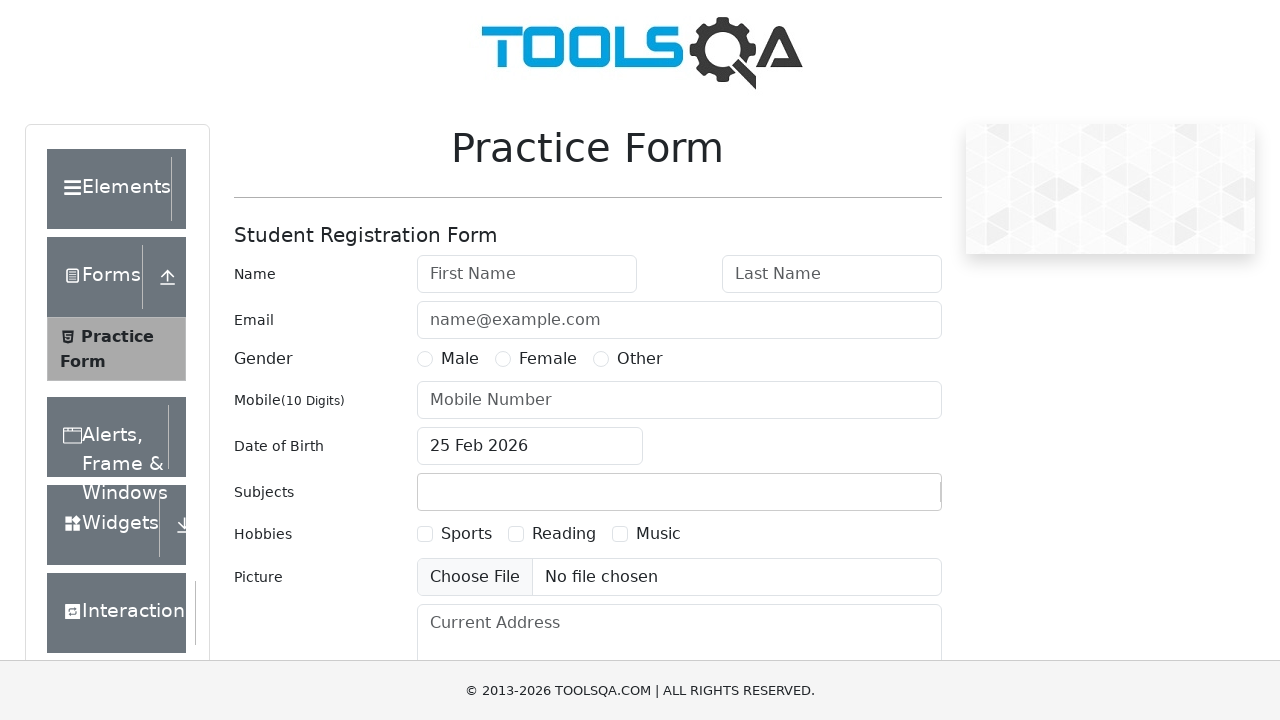

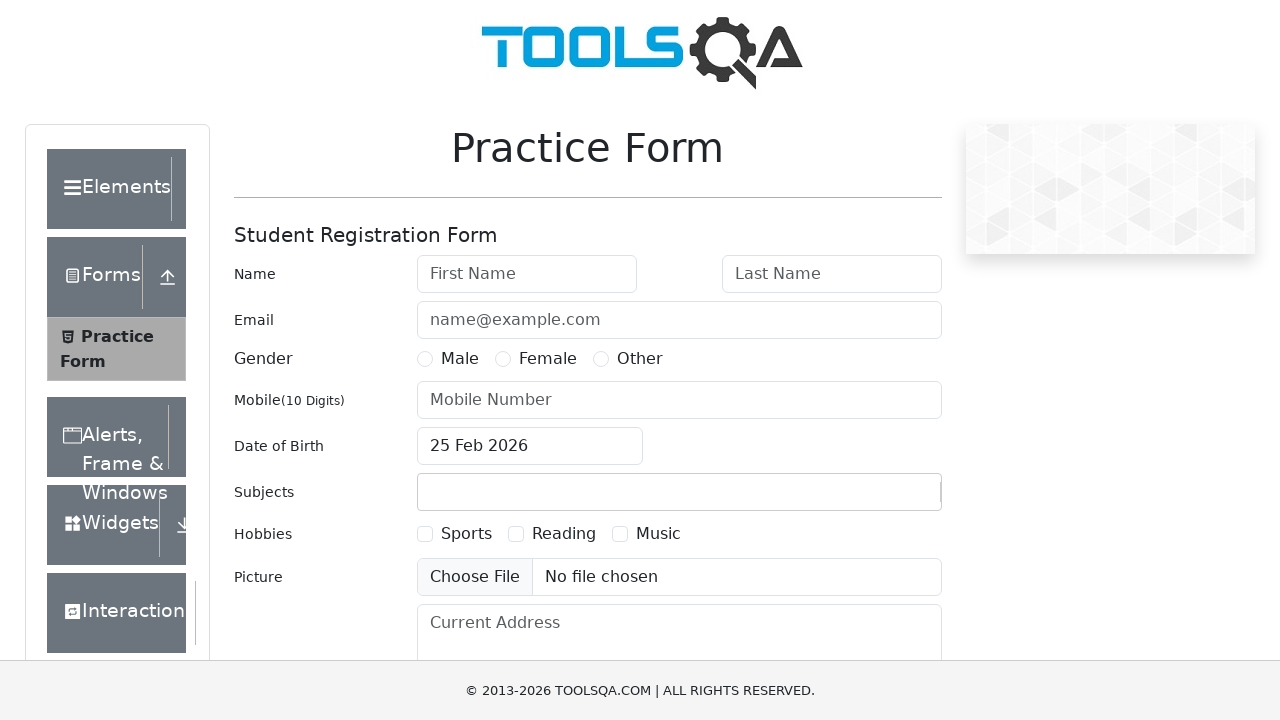